Tests scrolling functionality by scrolling to the Subscribe button element on the page using JavaScript execution

Starting URL: https://practice.automationtesting.in/

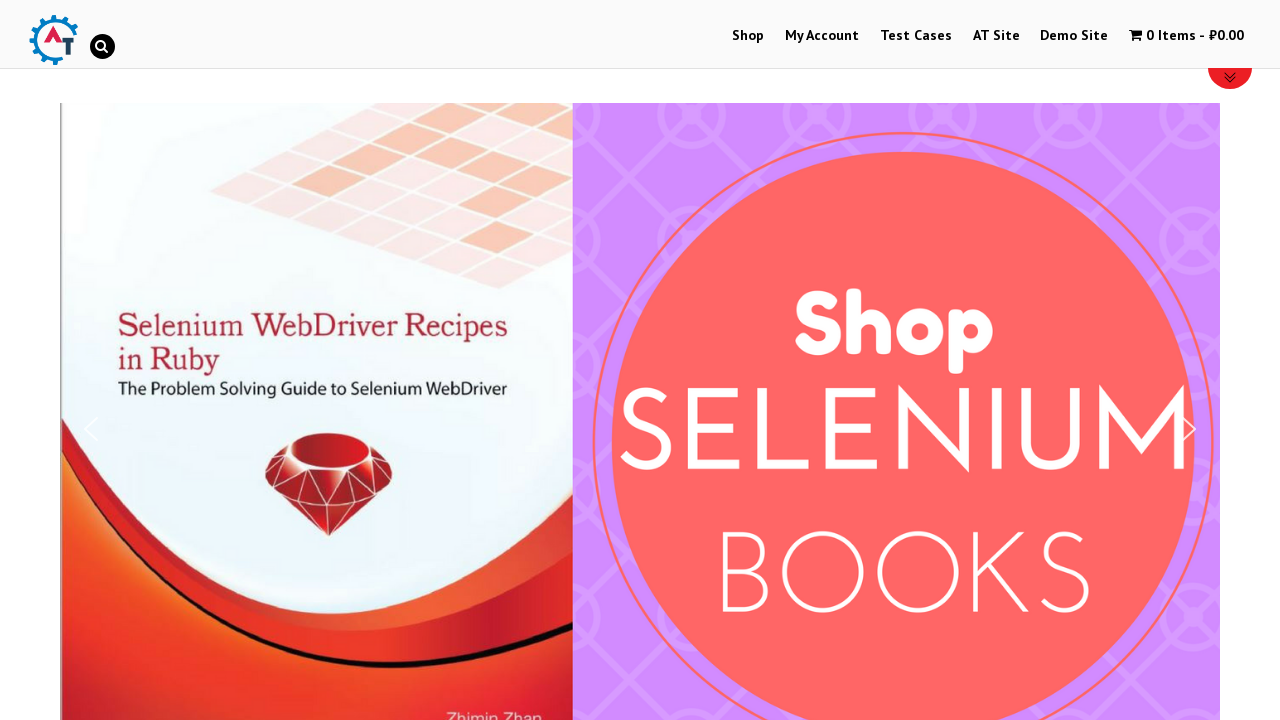

Located the Subscribe button element
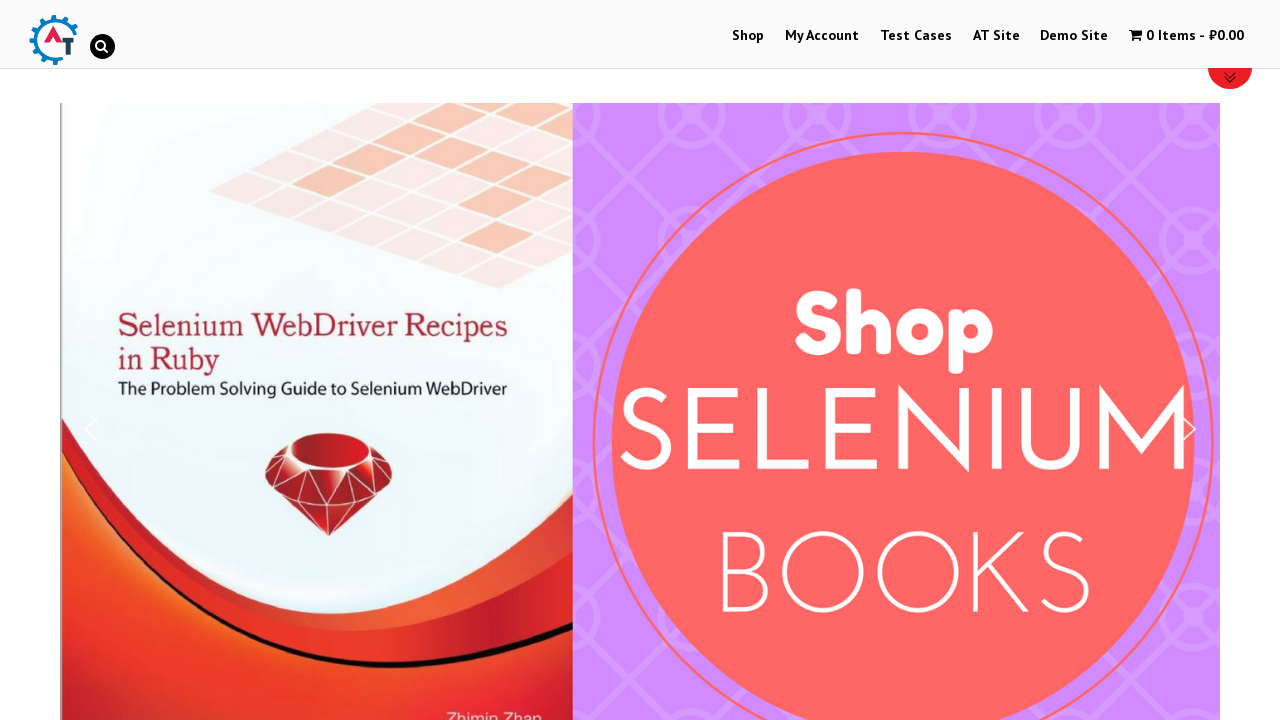

Scrolled to the Subscribe button element using JavaScript execution
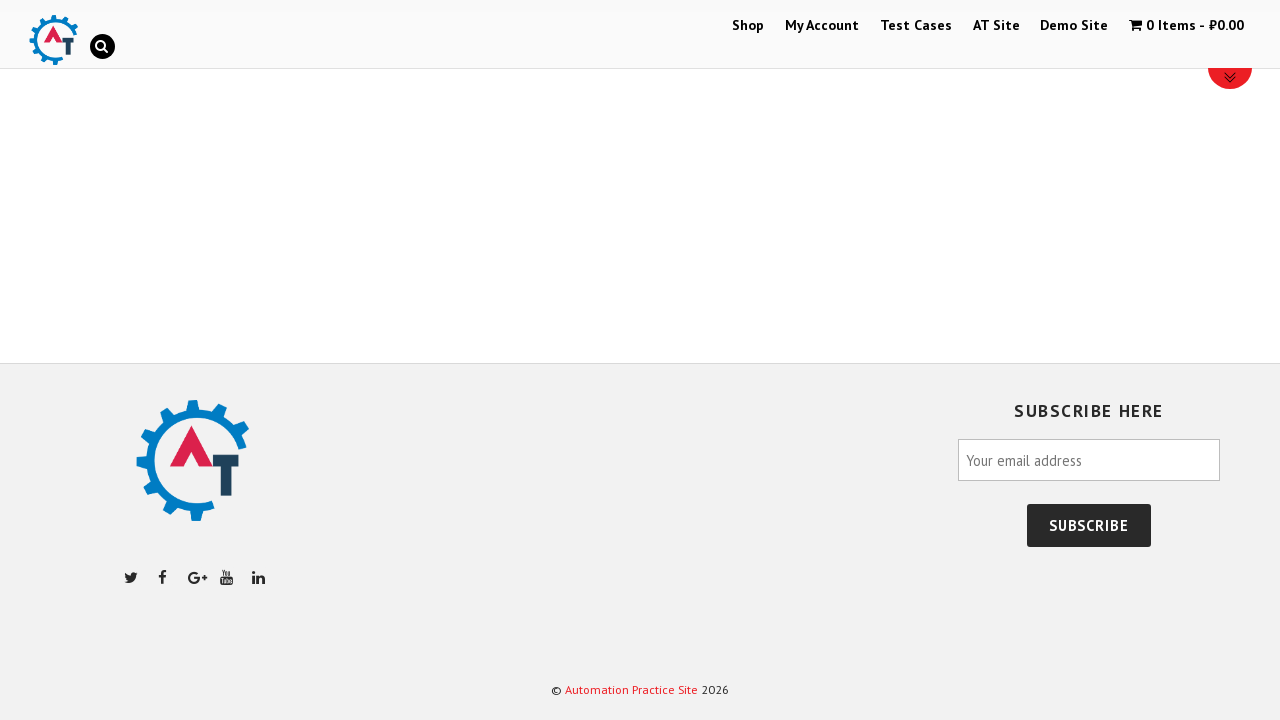

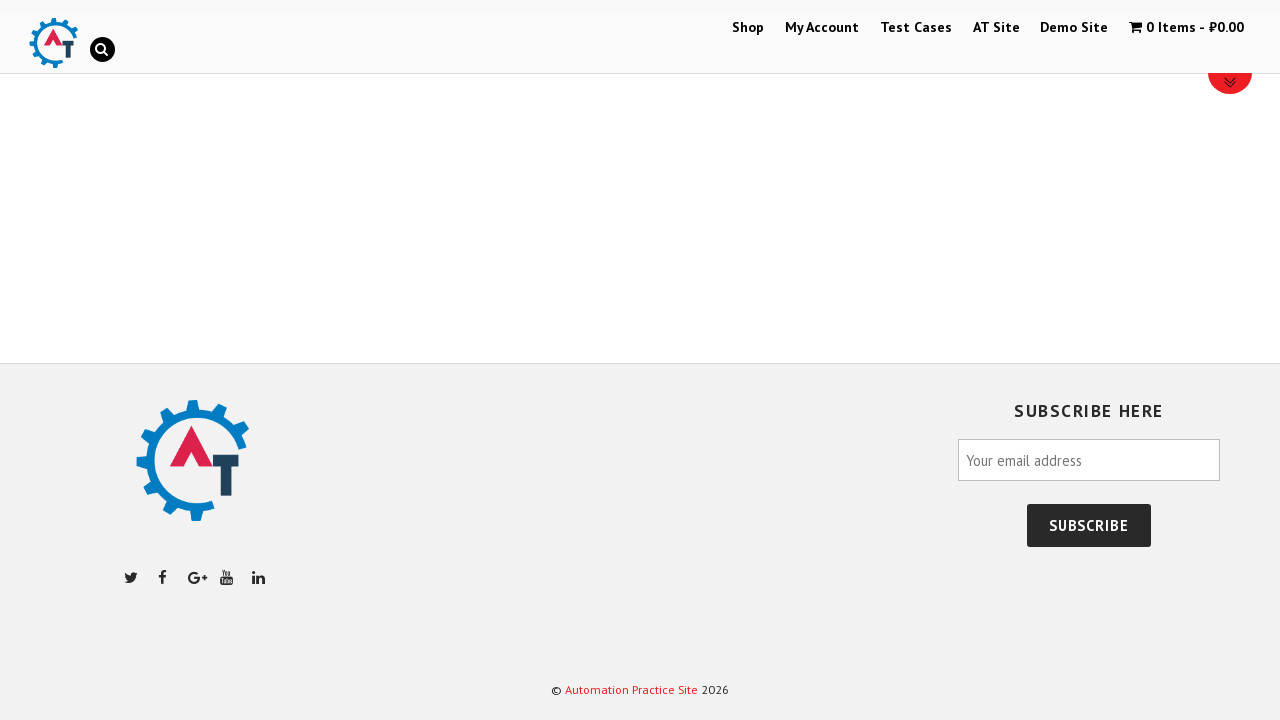